Verifies that the table element is visible on the challenging DOM page

Starting URL: https://the-internet.herokuapp.com/challenging_dom

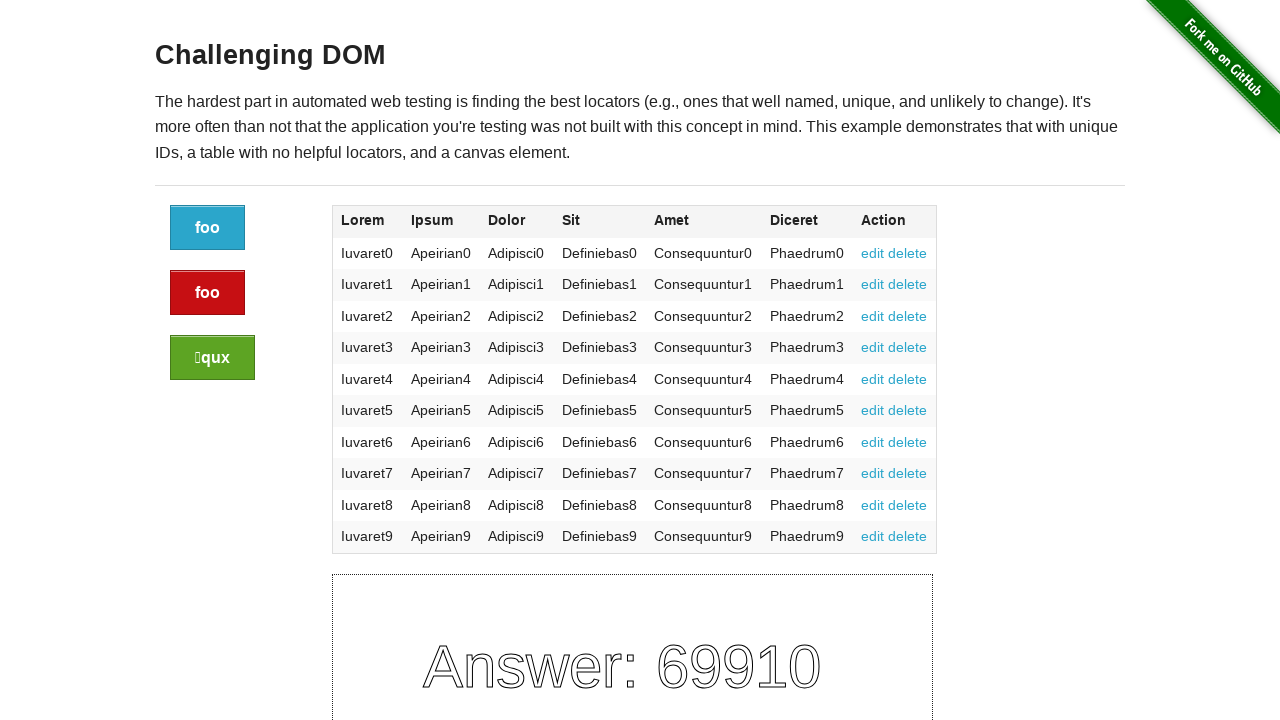

Navigated to challenging DOM page
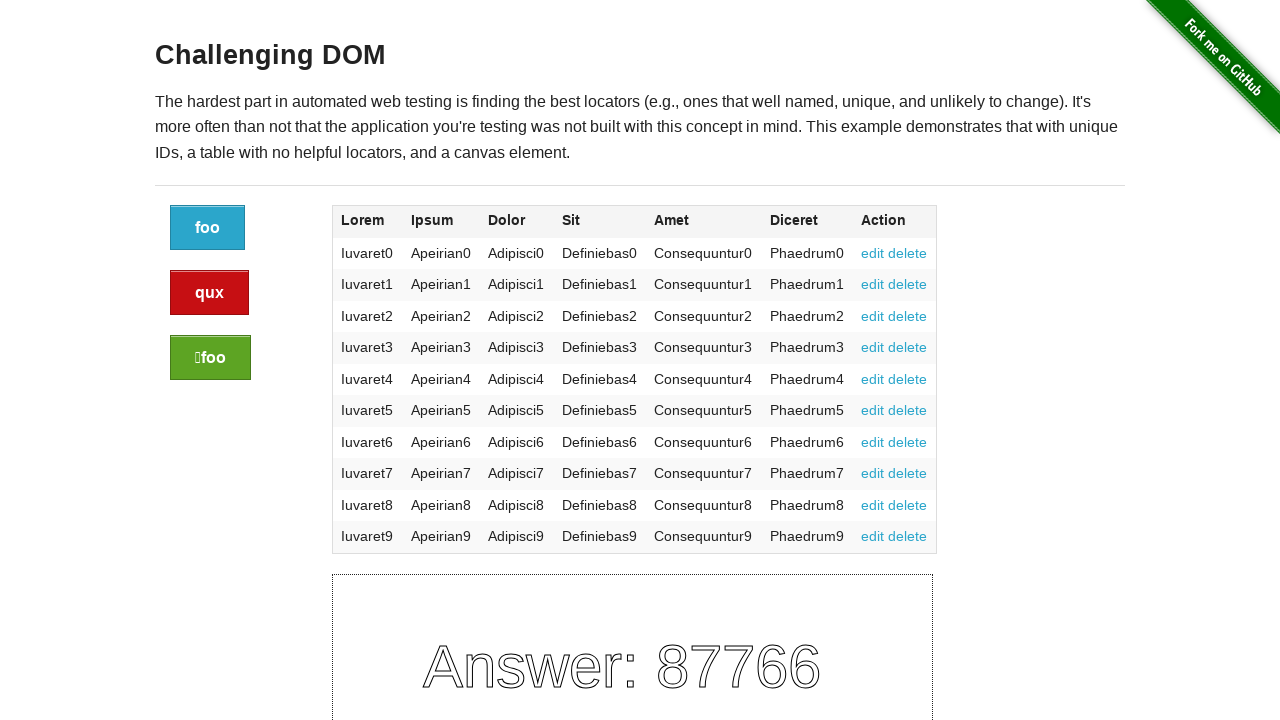

Table element appeared on the page
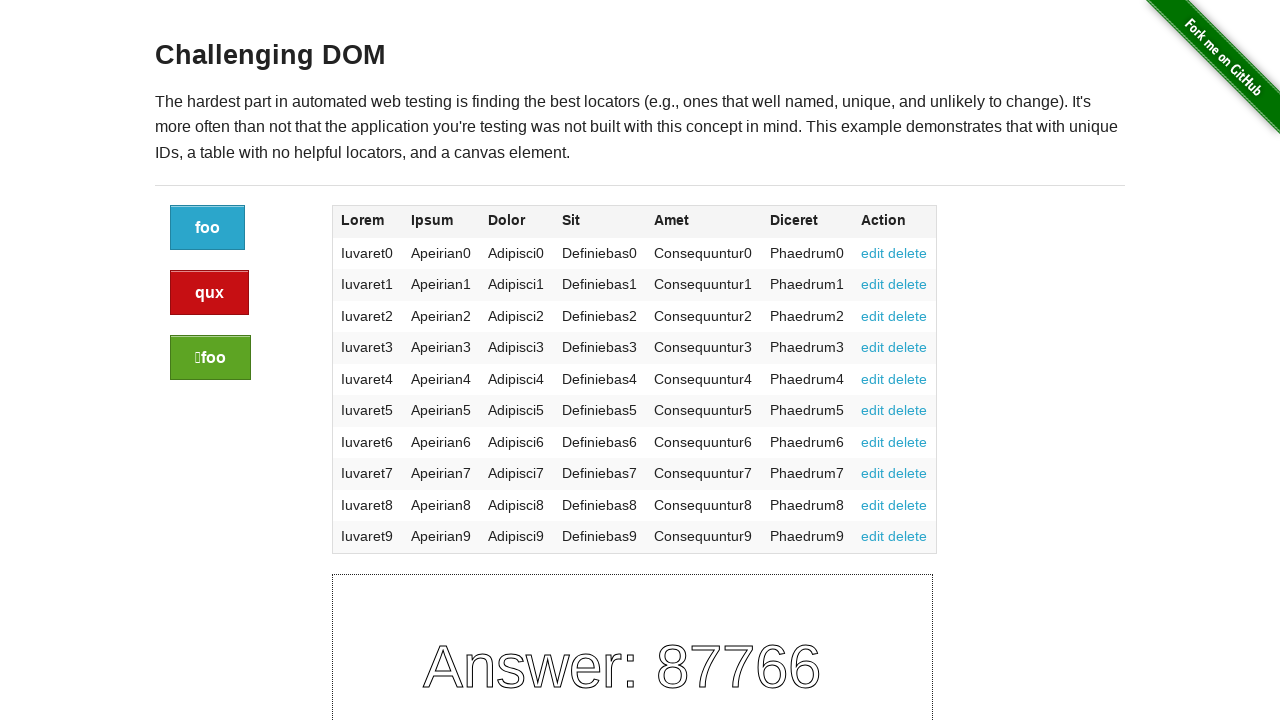

Verified that the table is visible
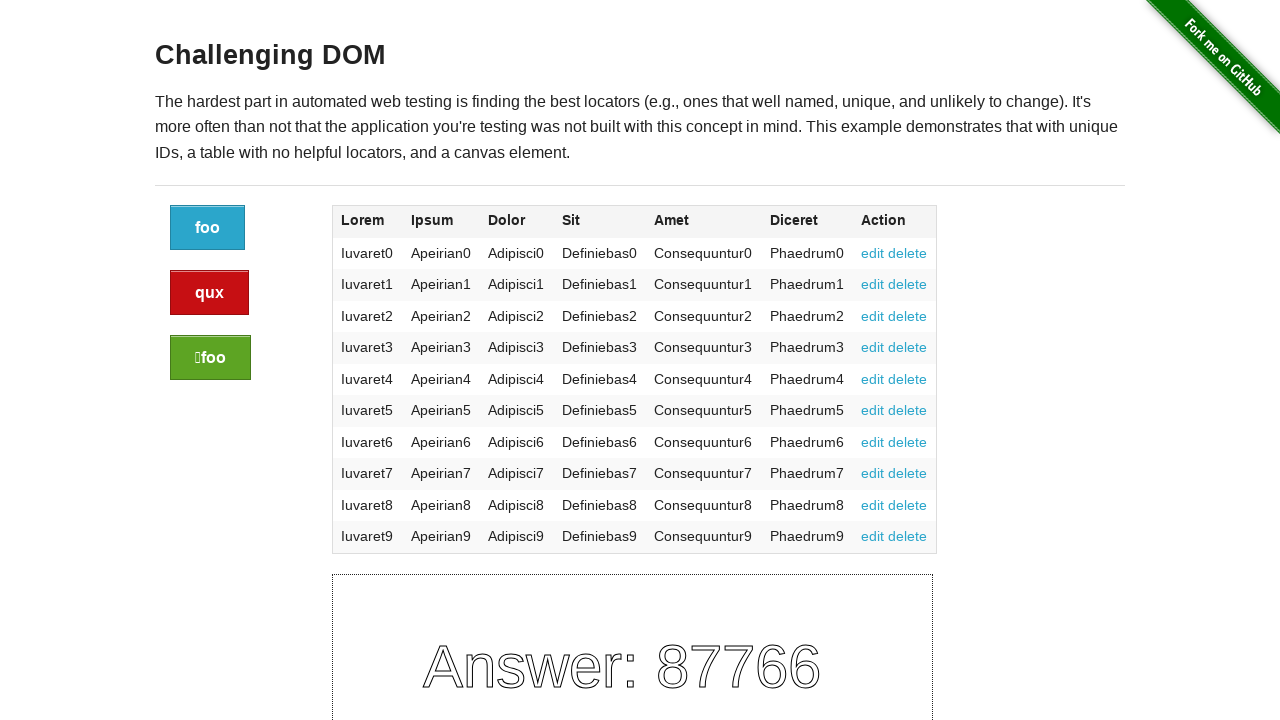

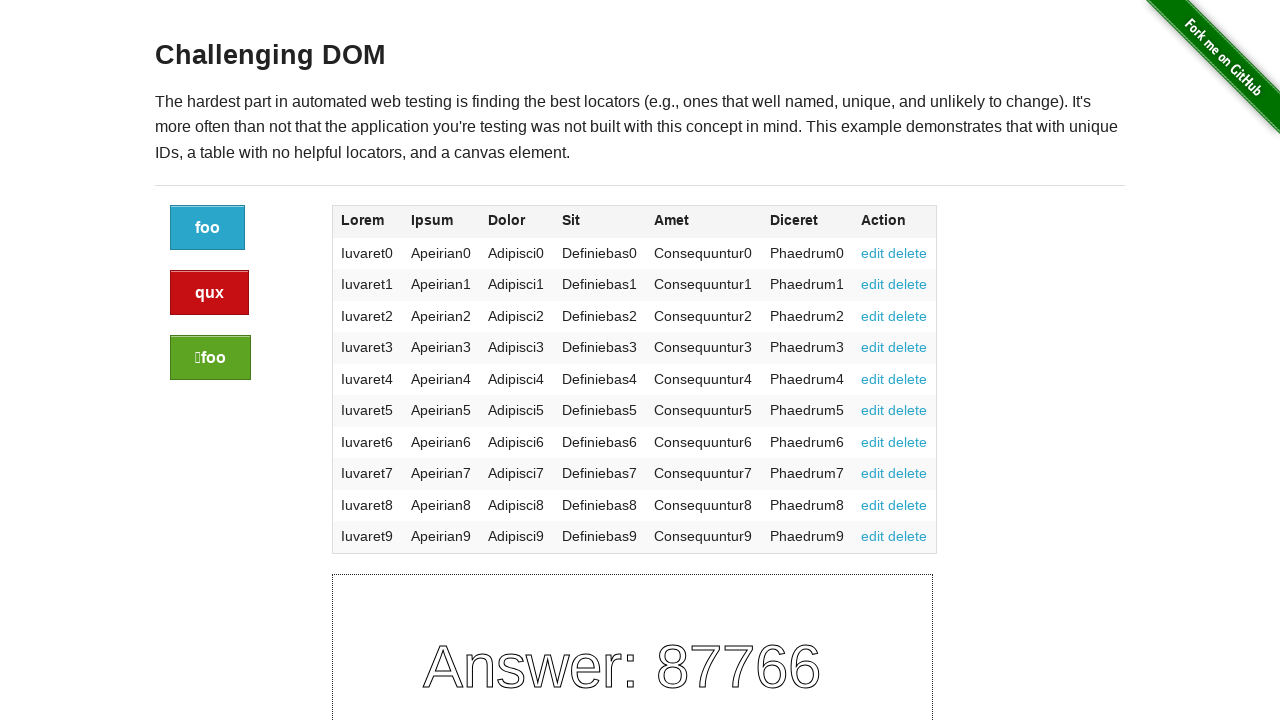